Fills out a form with first name, last name, and email fields, then clicks the submit button

Starting URL: https://secure-retreat-92358.herokuapp.com/

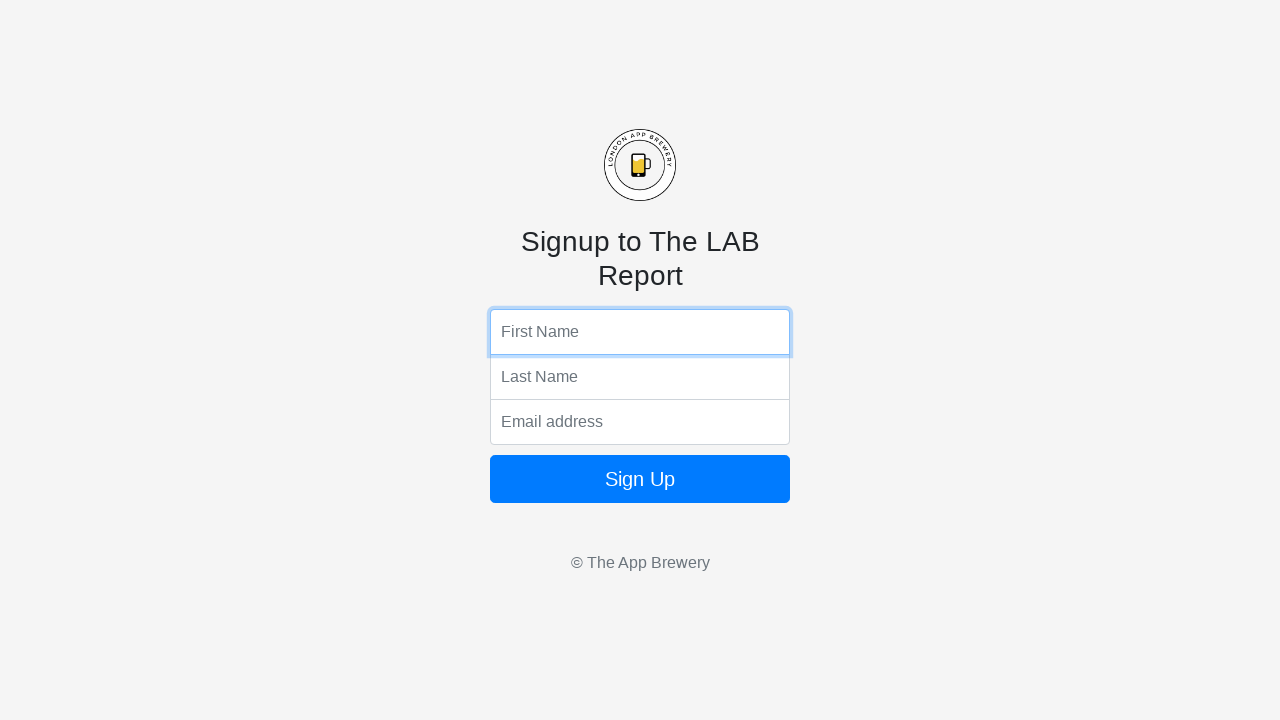

Filled first name field with 'Jennifer' on .top
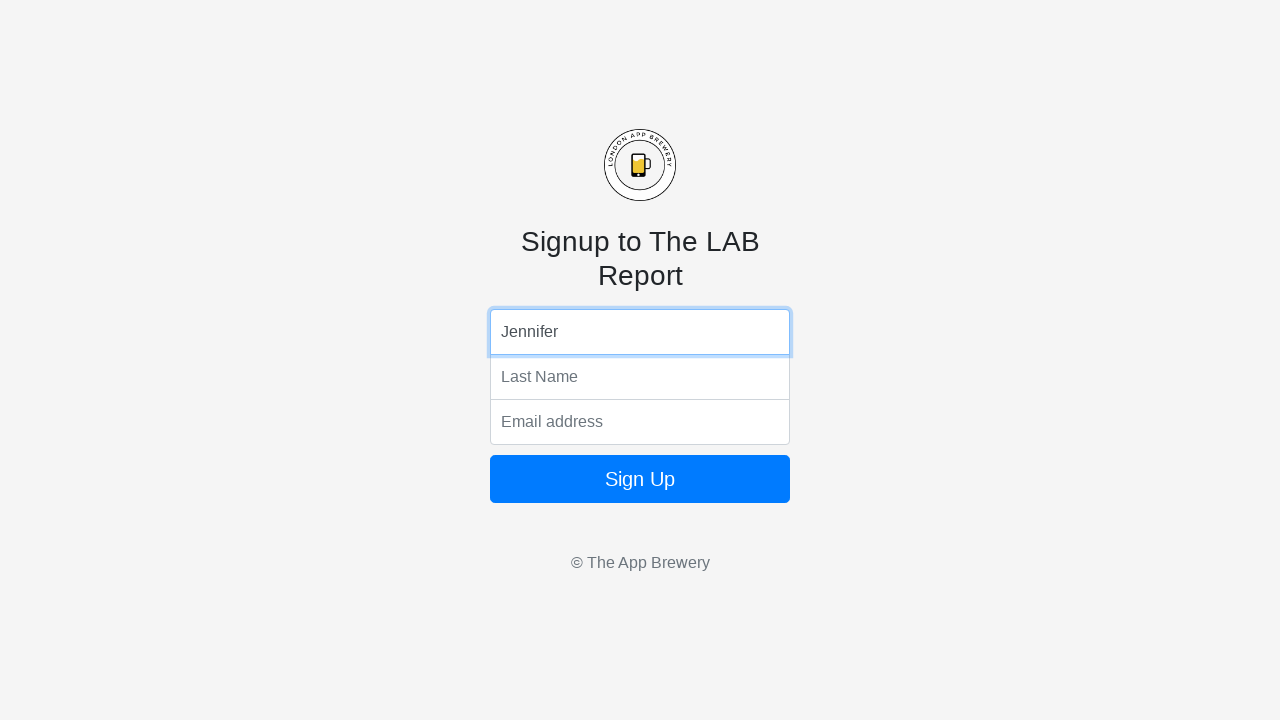

Filled last name field with 'Rodriguez' on .middle
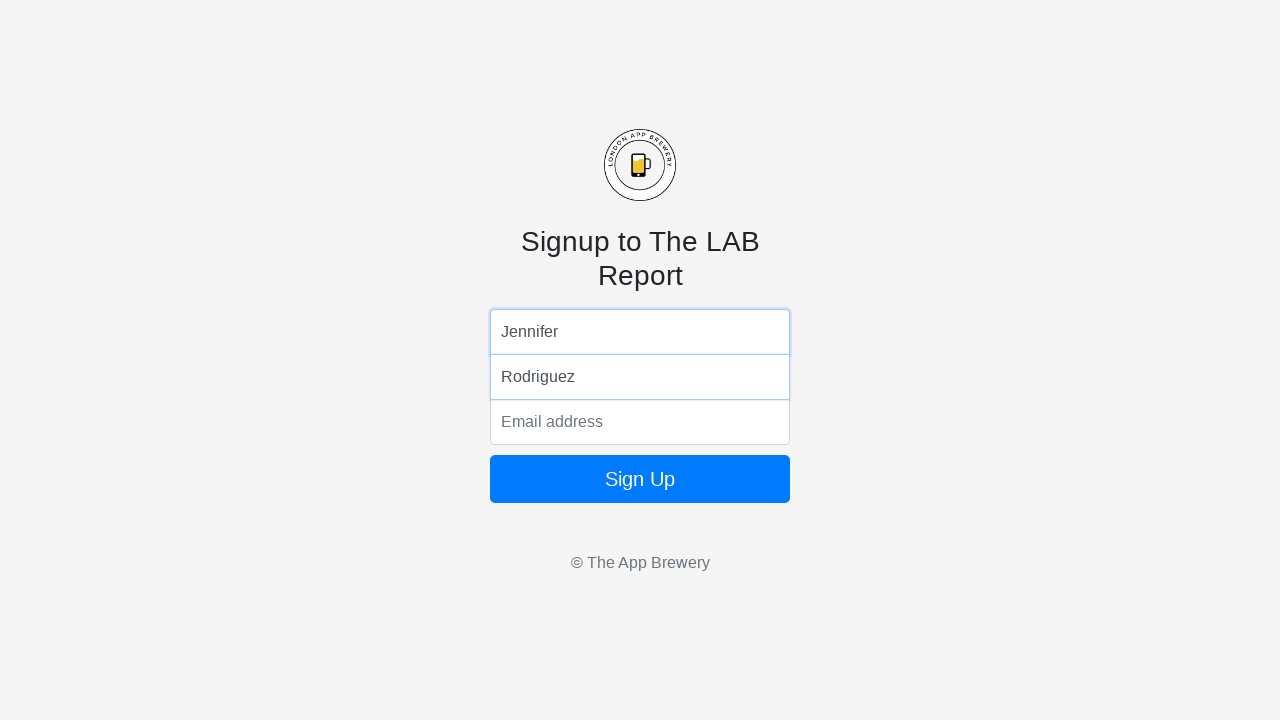

Filled email field with 'jennifer.rodriguez@example.com' on .bottom
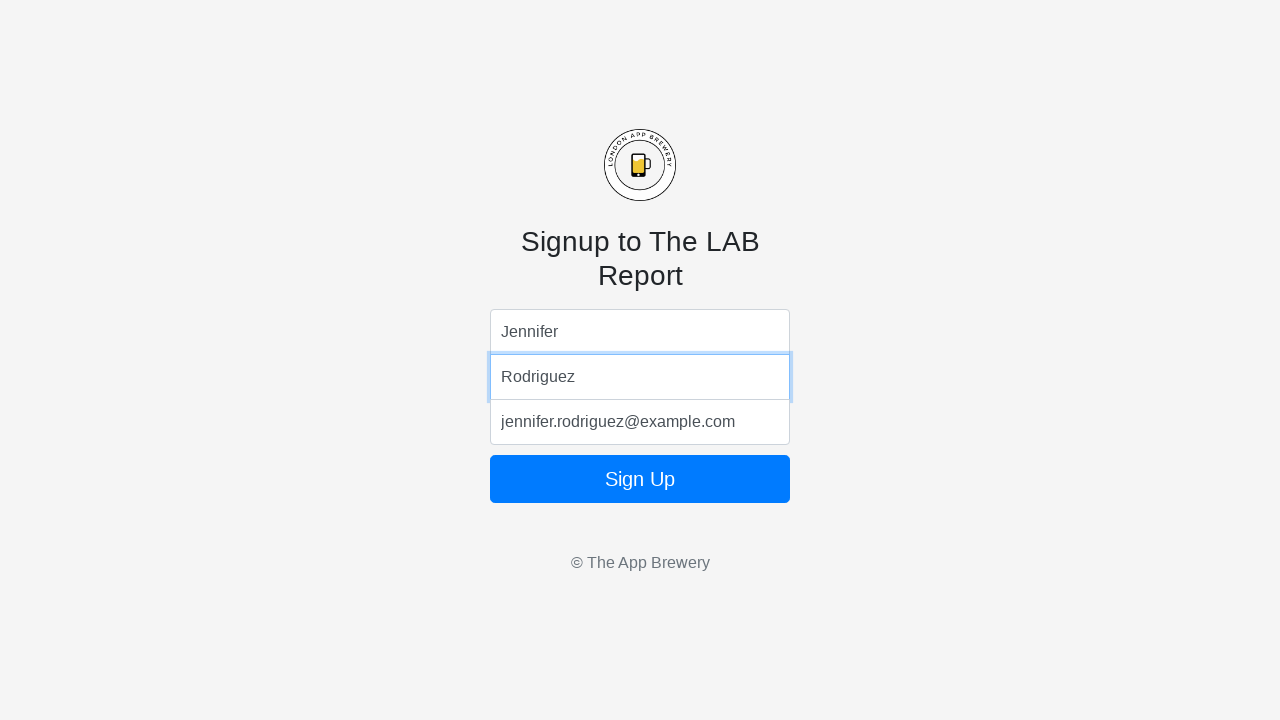

Clicked submit button to submit the form at (640, 479) on button
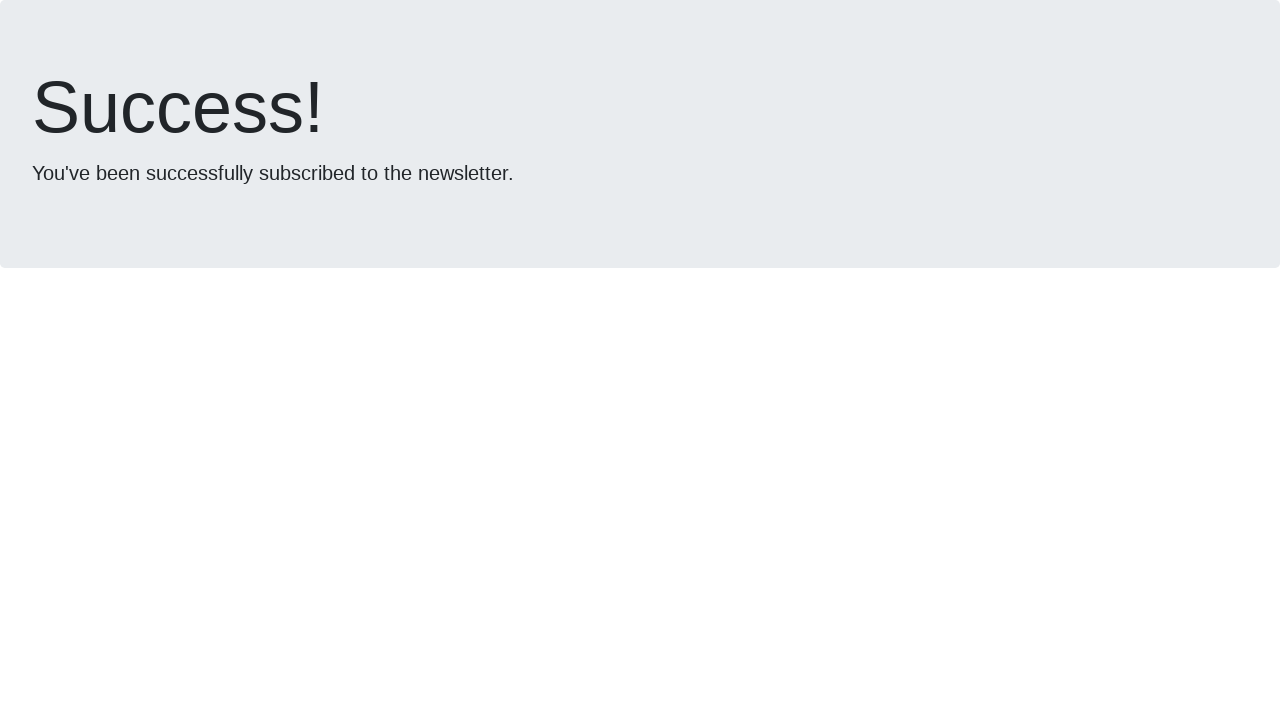

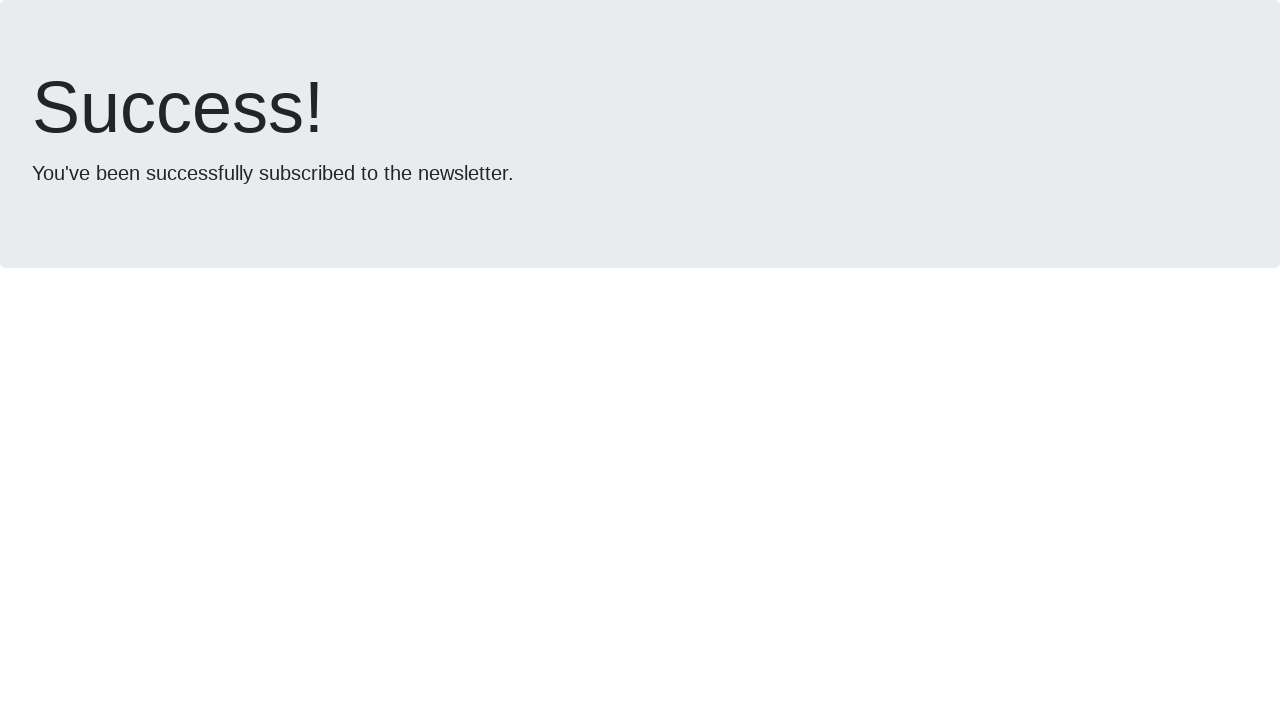